Tests right-click context menu functionality by performing a context click on a demo element

Starting URL: https://swisnl.github.io/jQuery-contextMenu/demo.html

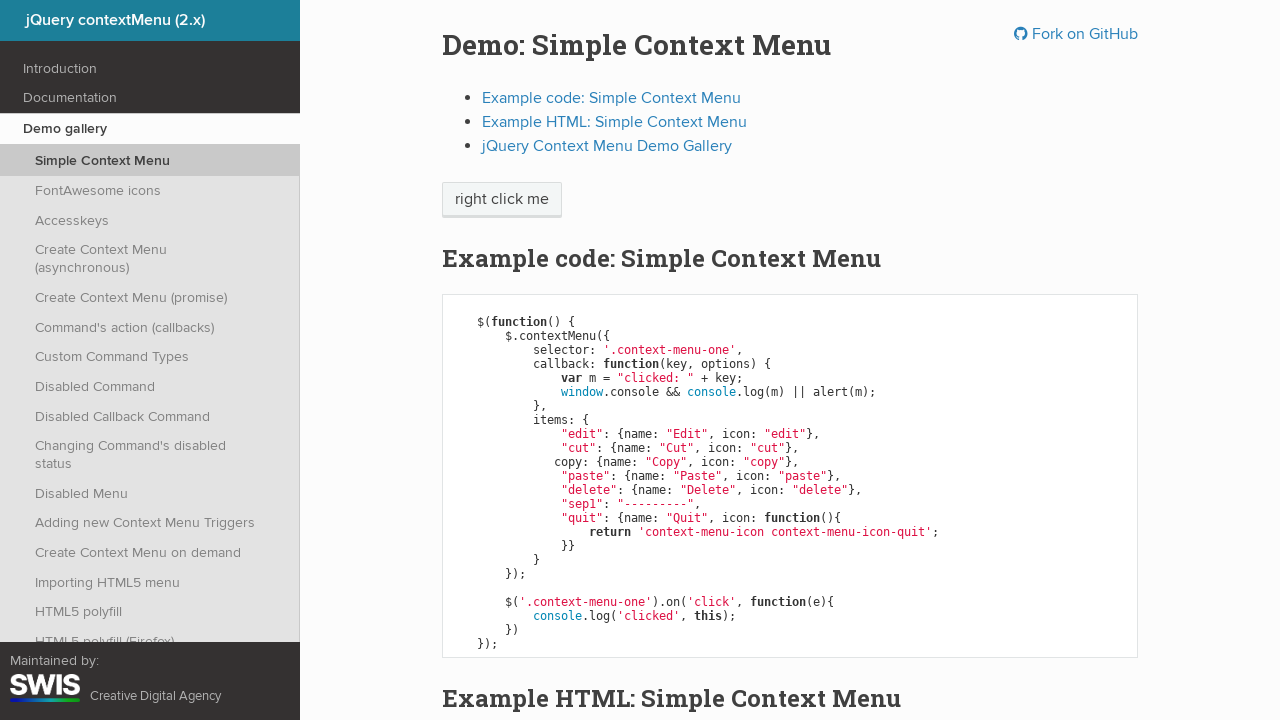

Located the demo element for context menu testing
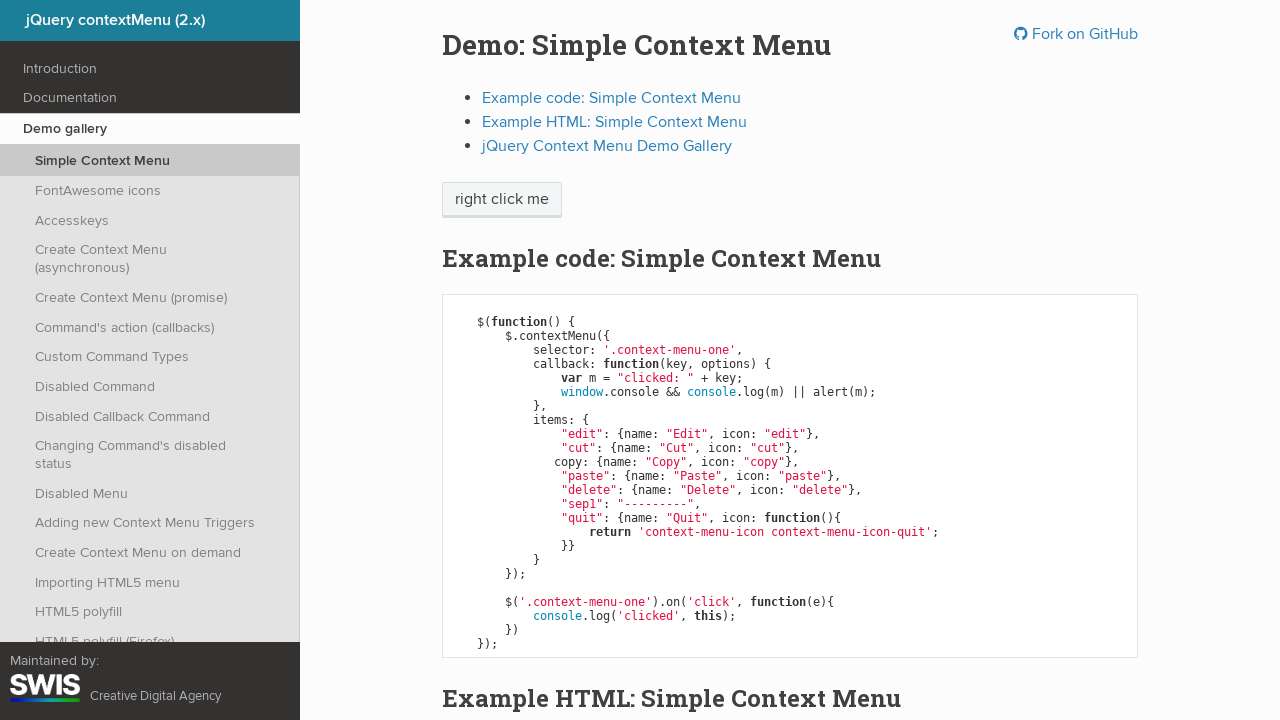

Performed right-click context click on demo element at (502, 200) on xpath=//html/body/div/section/div/div/div/p/span
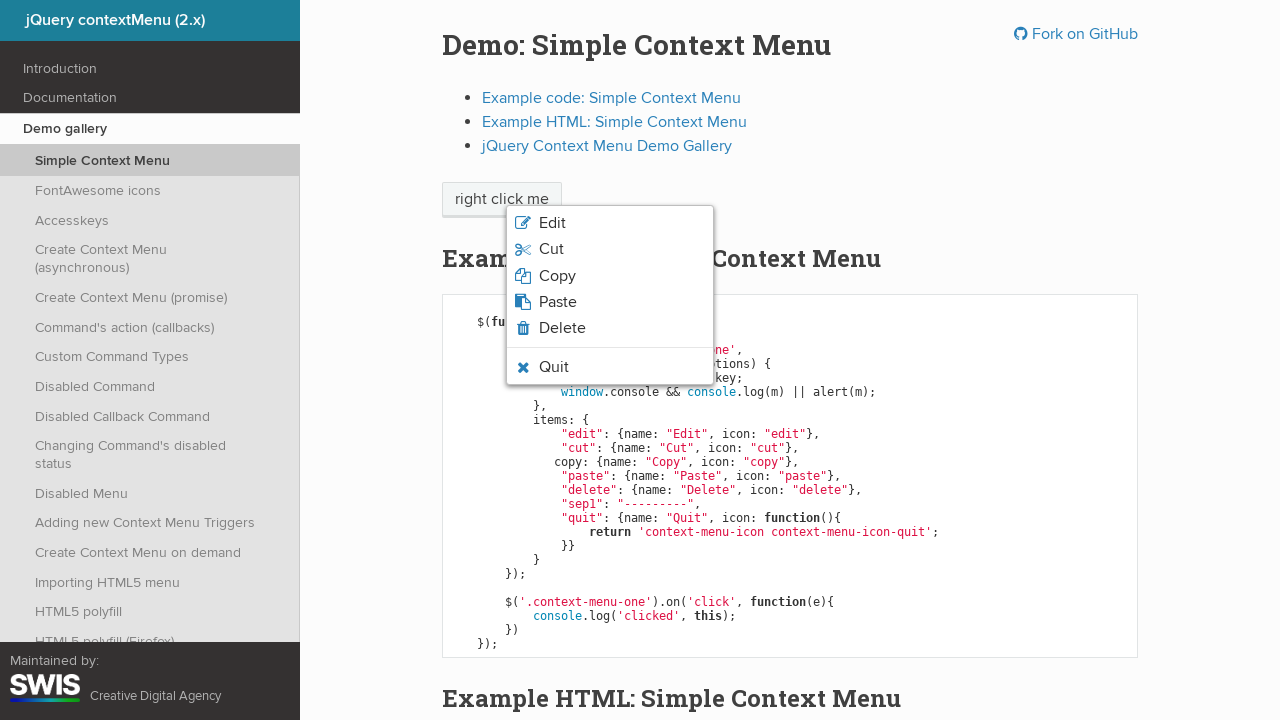

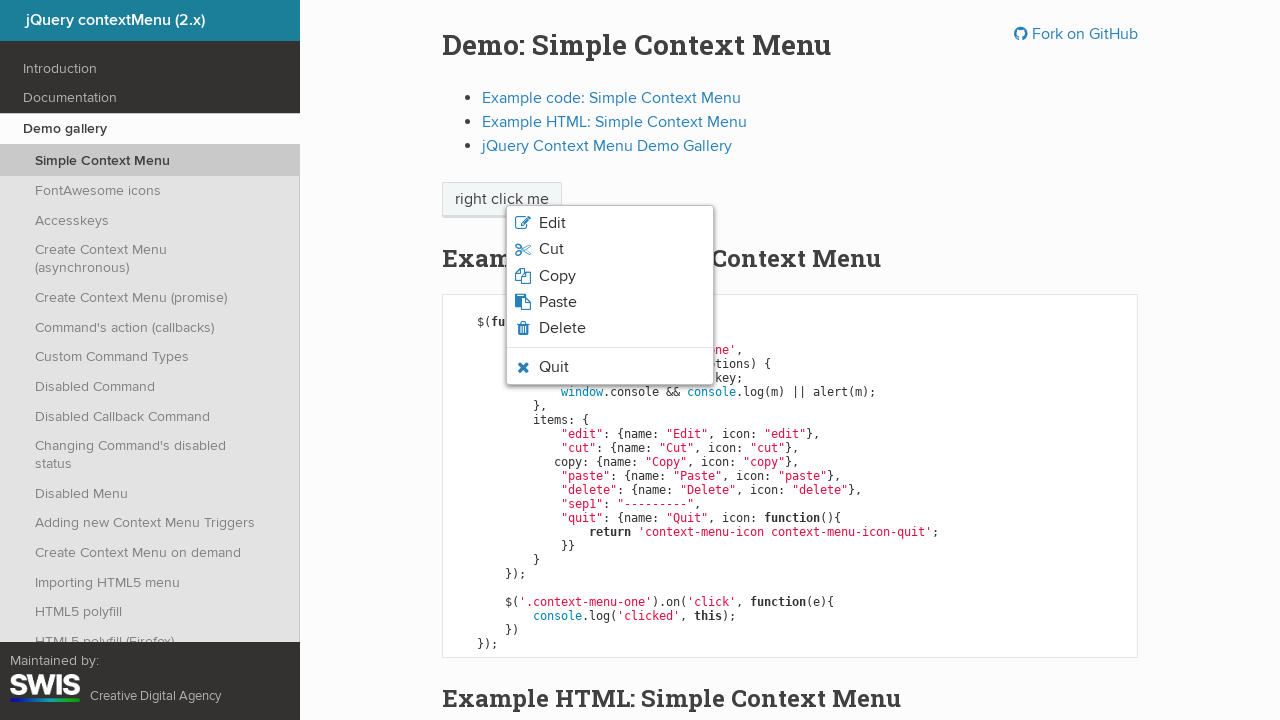